Tests hover menu functionality by moving mouse over "Company" menu item to reveal child menu, then clicking on "About Us" link

Starting URL: https://www.orangehrm.com/

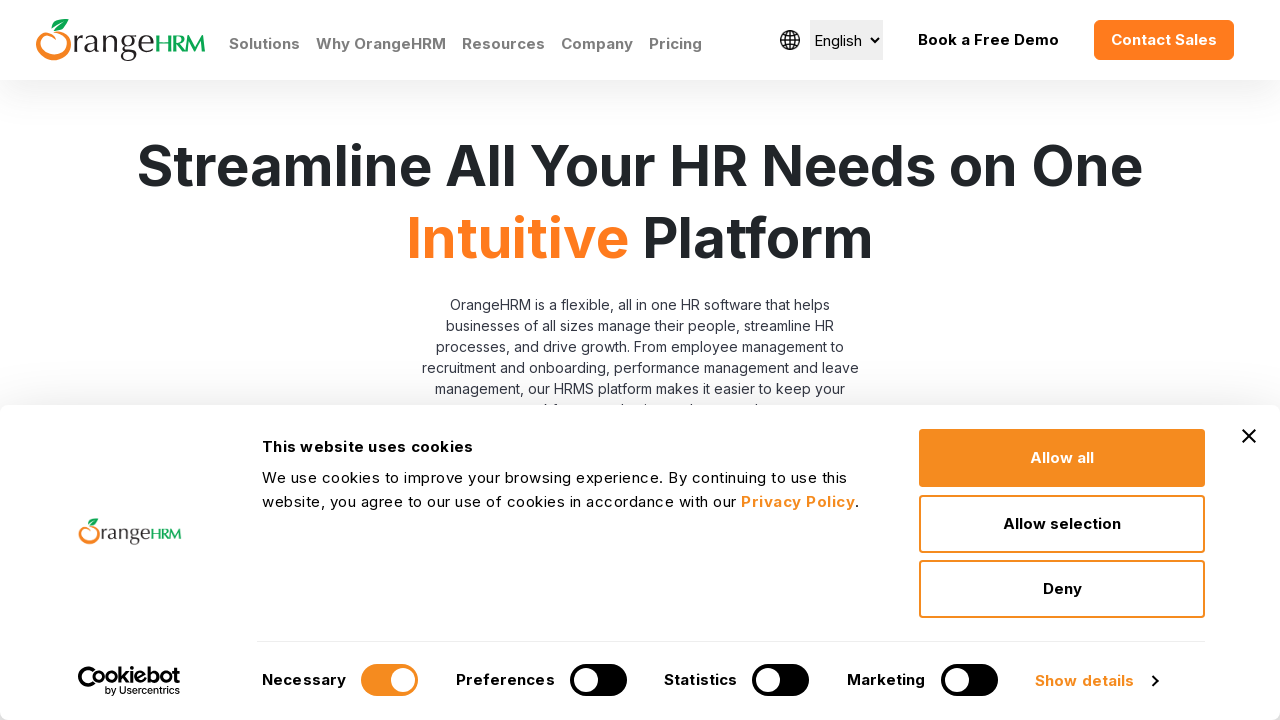

Hovered over 'Company' menu item to reveal child menu at (597, 44) on xpath=//a[text()='Company']
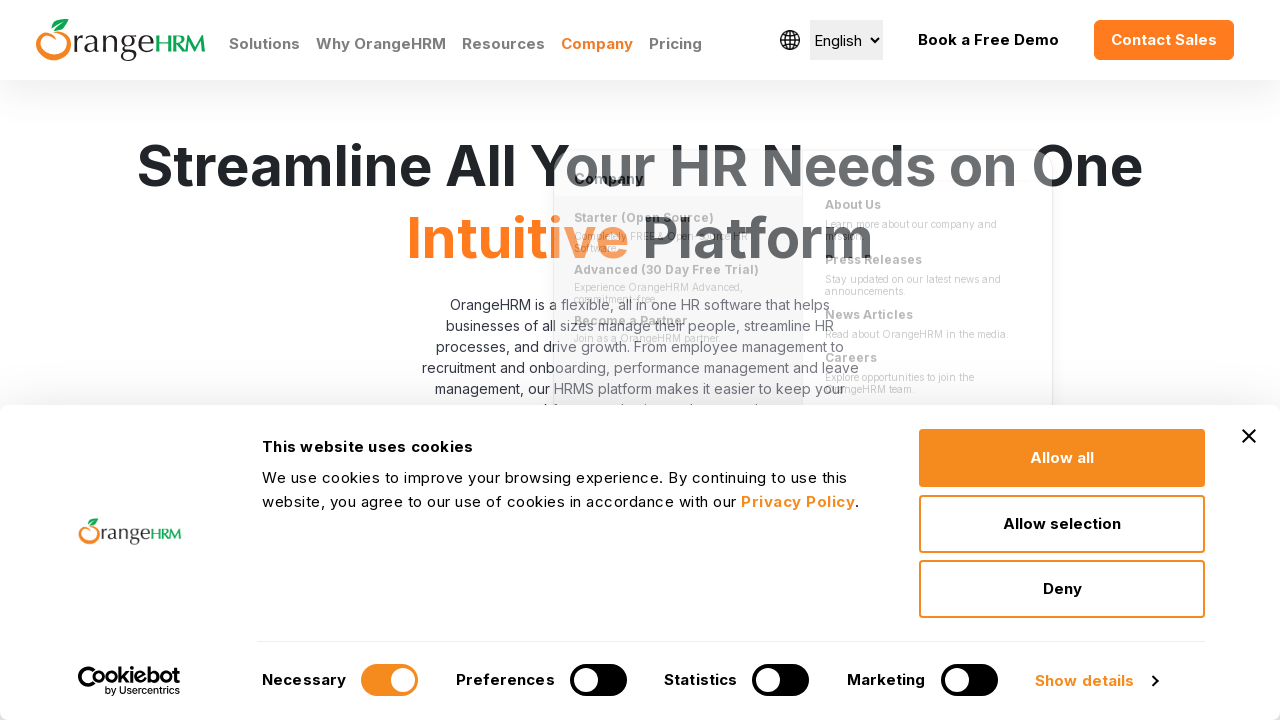

Waited for child menu to appear
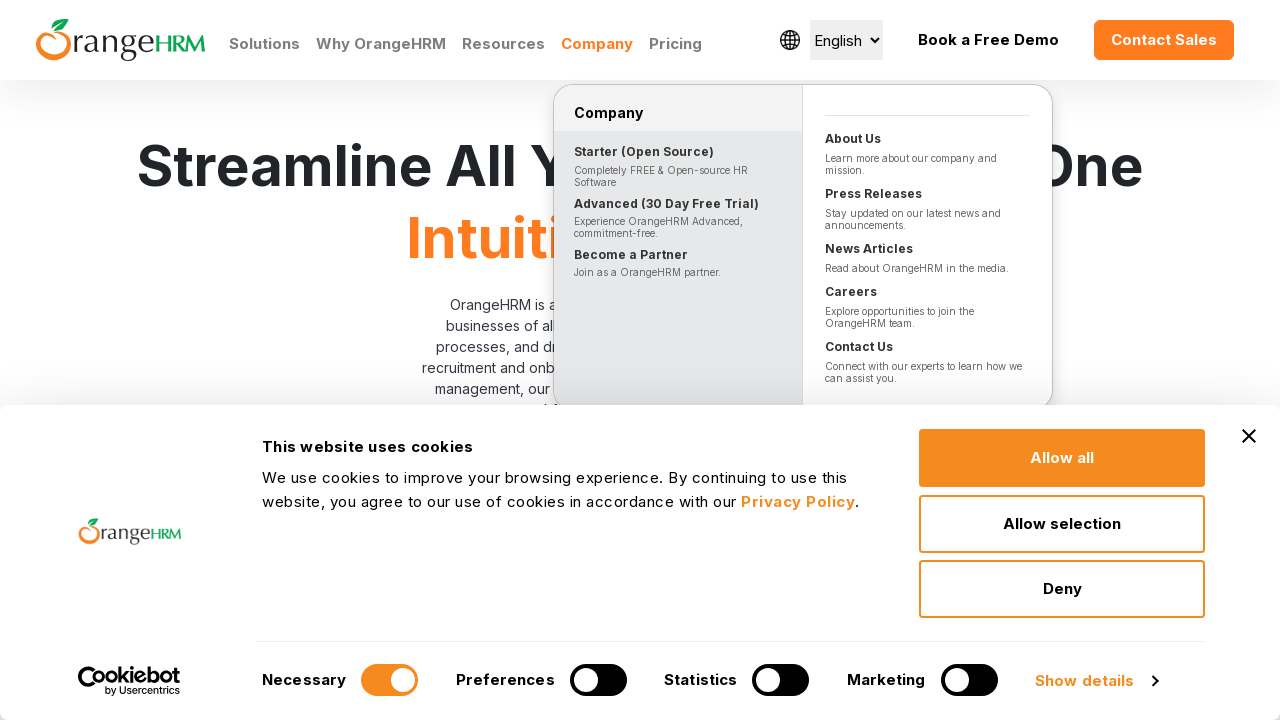

Clicked on 'About Us' link in the child menu at (928, 138) on (//a[text()='About Us'])[1]
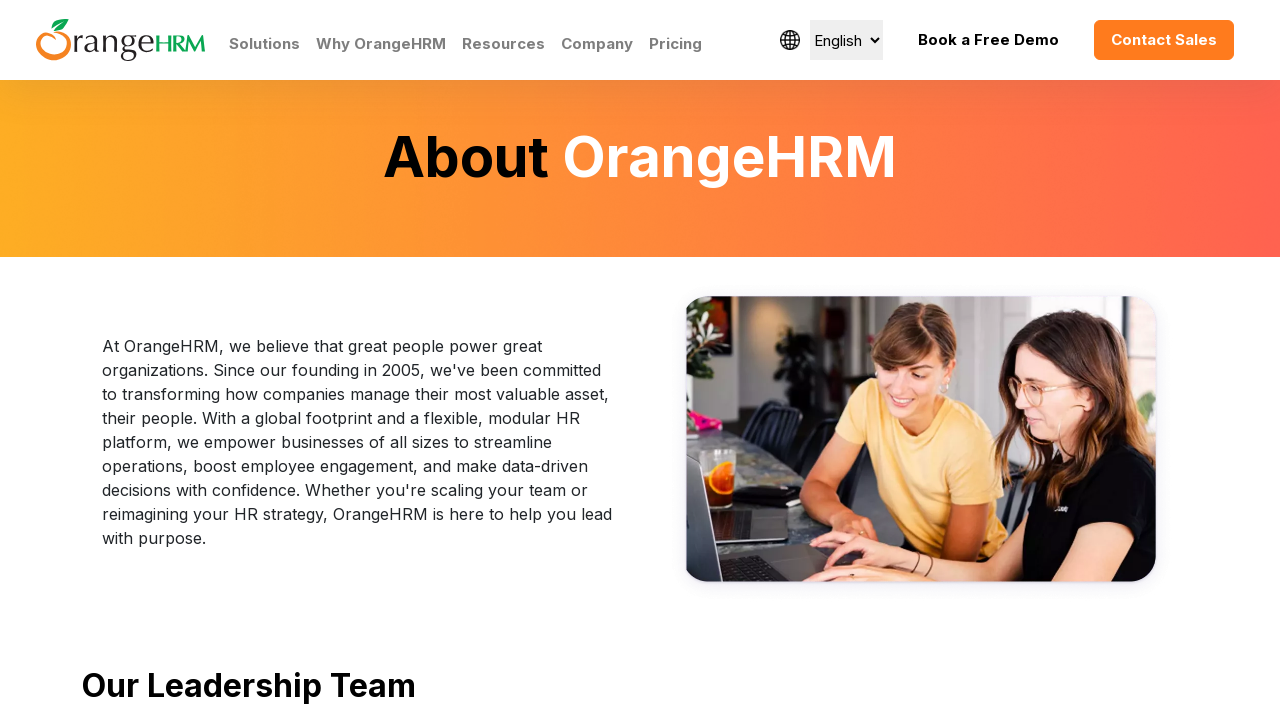

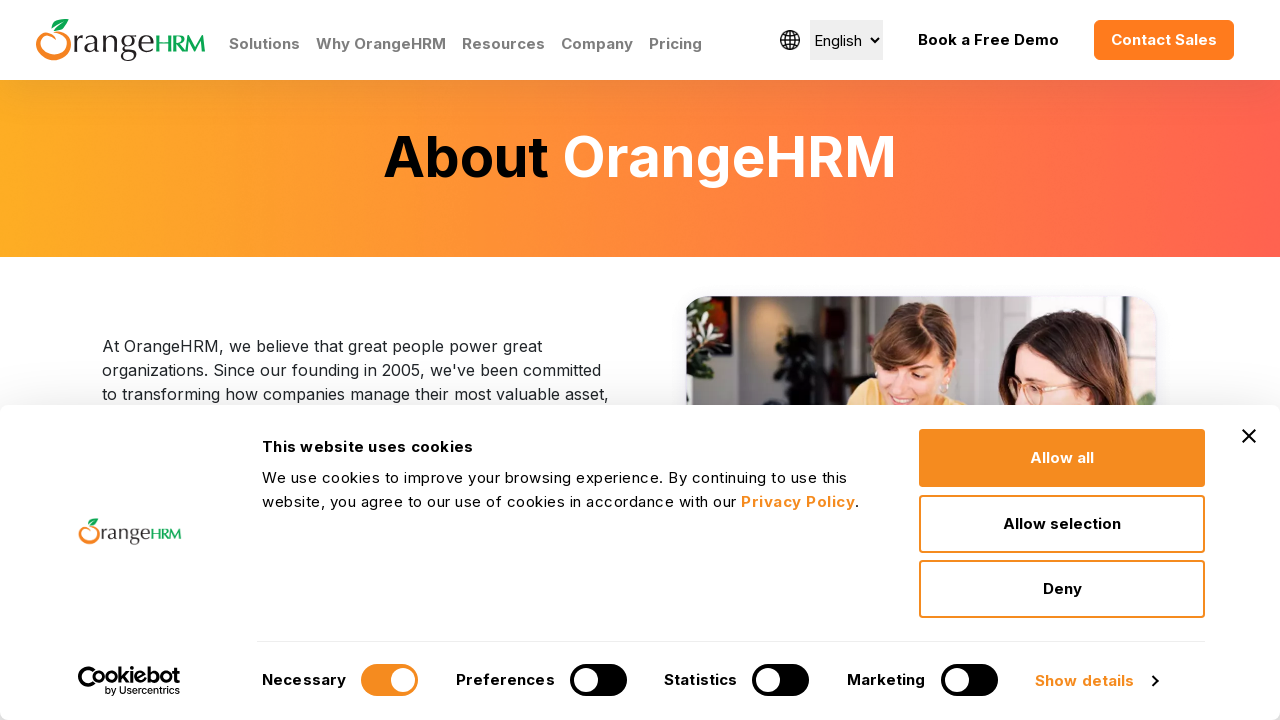